Tests that clicking login with only a username (no password) displays a "Password is required" error message

Starting URL: https://www.saucedemo.com/

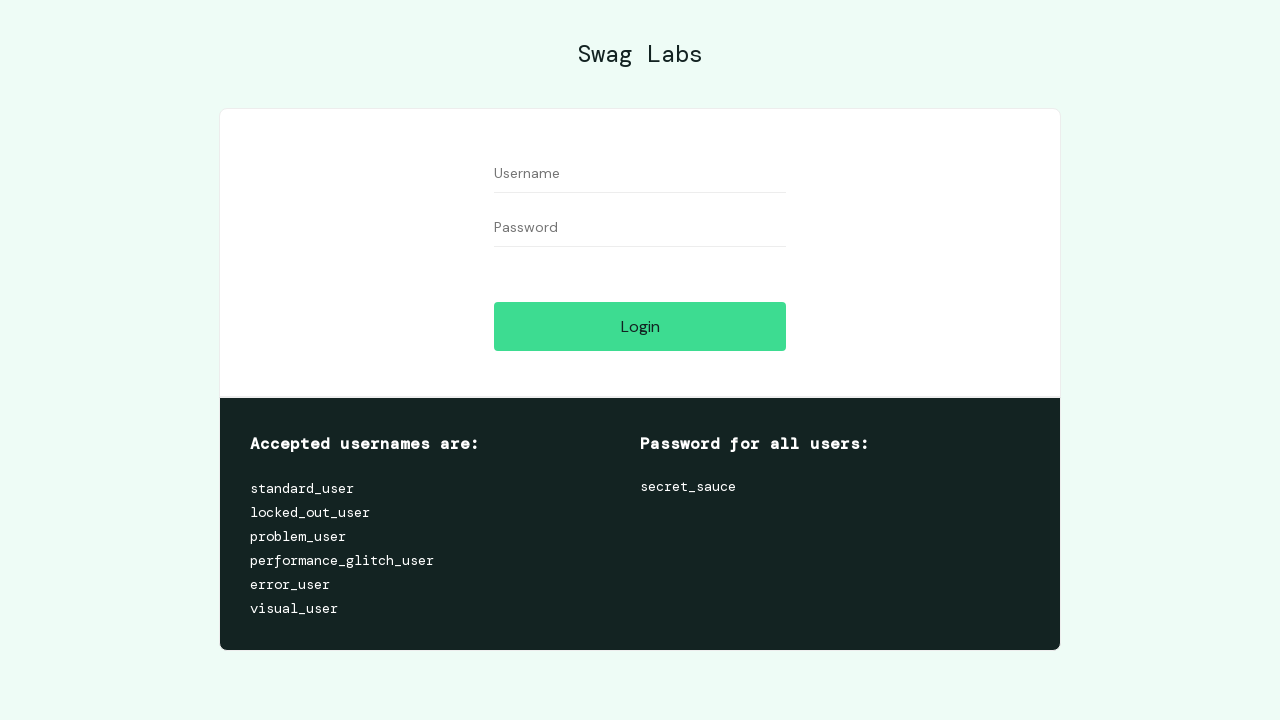

Filled username field with '1' on #user-name
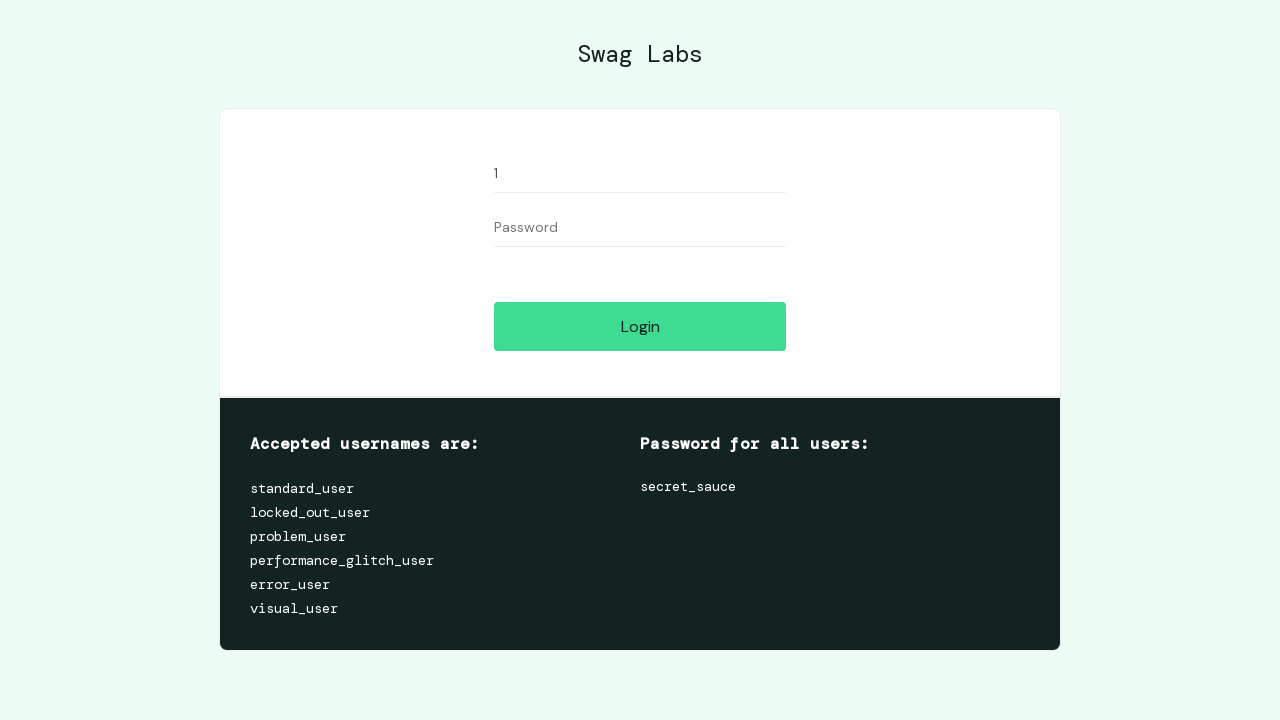

Clicked login button without password at (640, 326) on #login-button
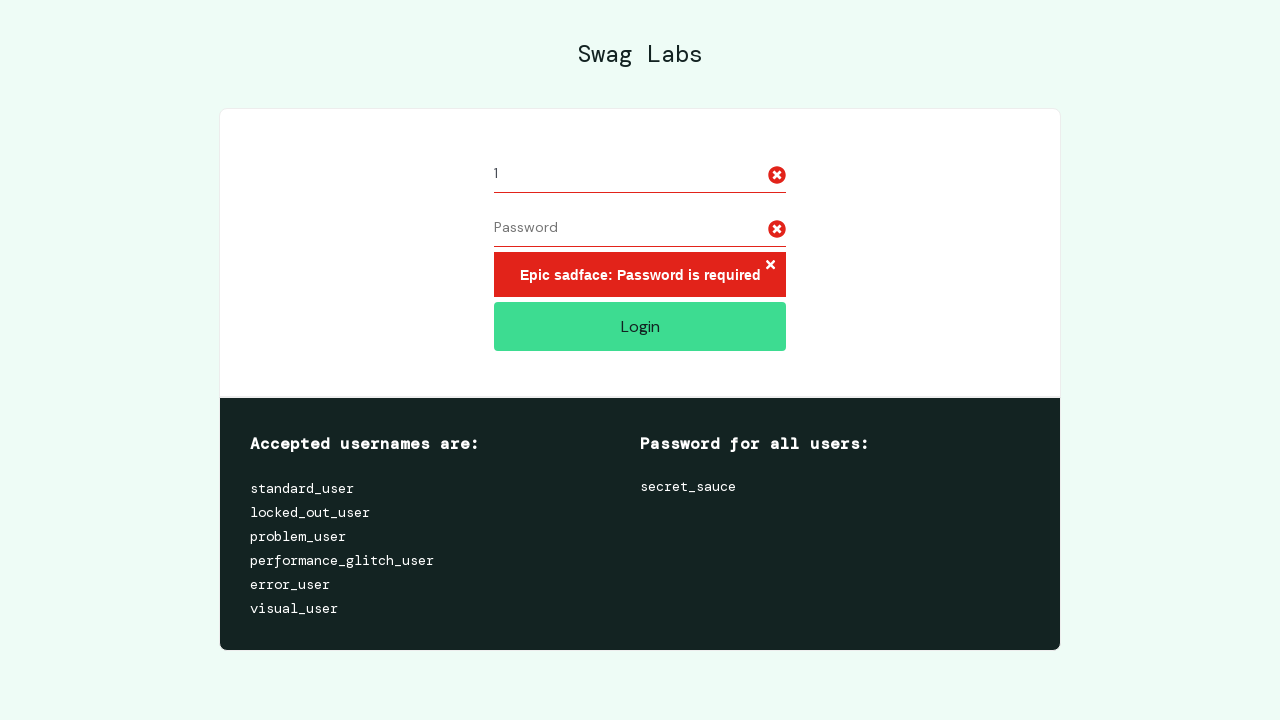

Password required error message appeared
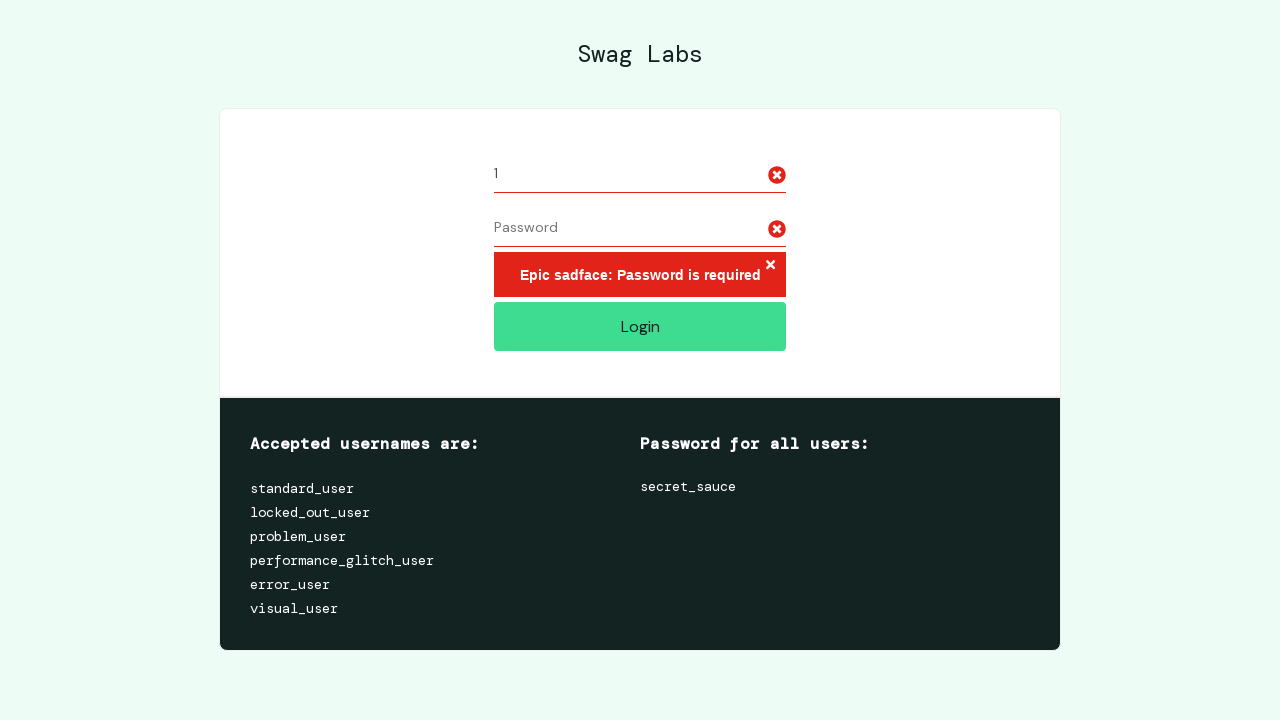

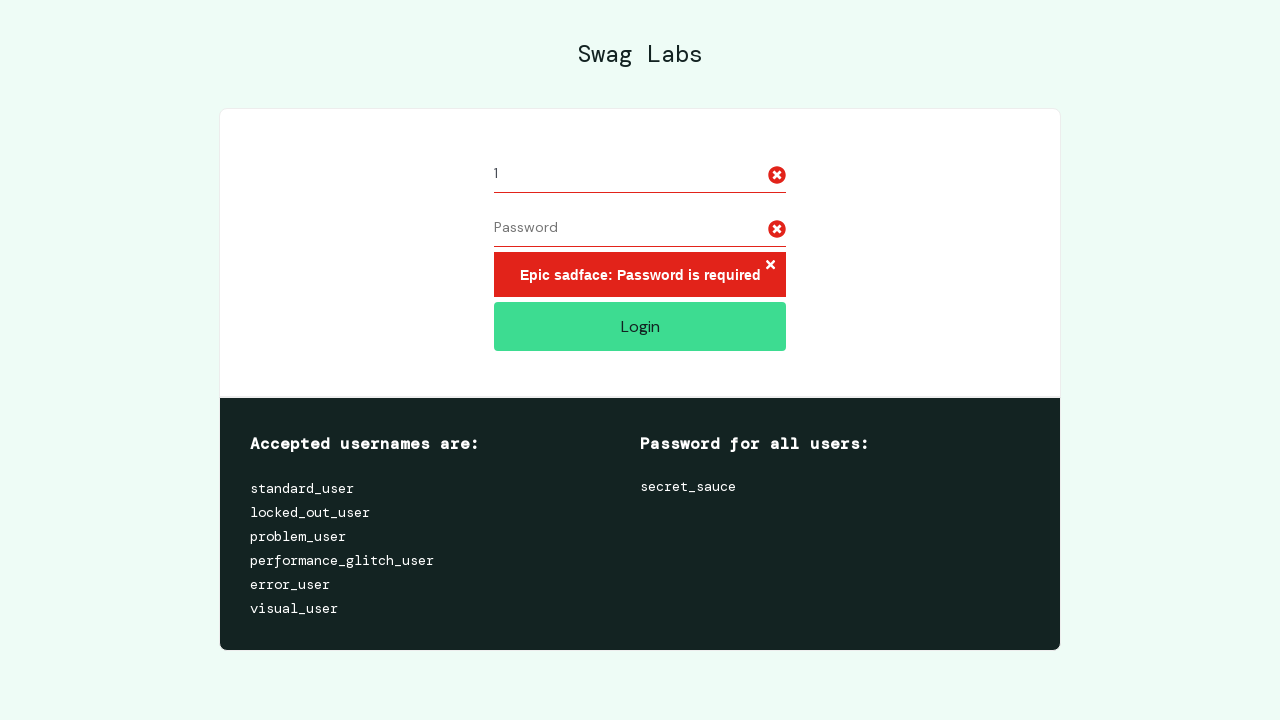